Tests that clicking the red button causes the button ID to change

Starting URL: https://the-internet.herokuapp.com/challenging_dom

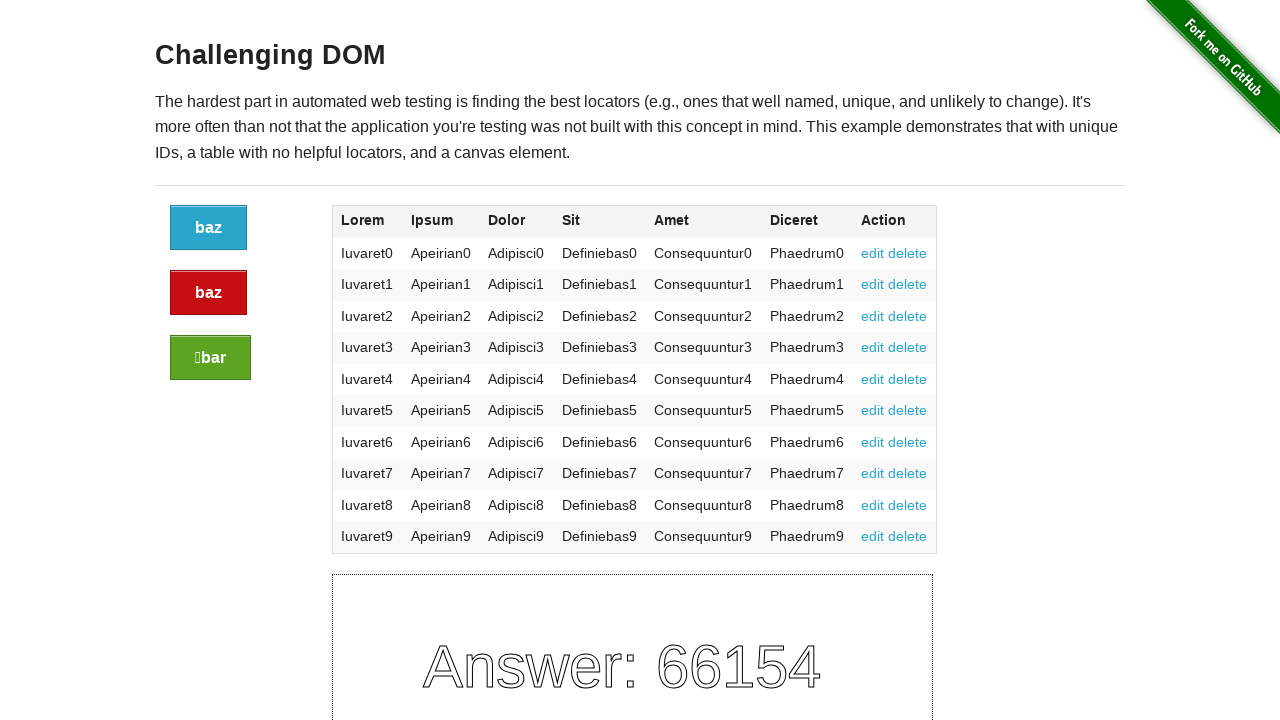

Retrieved initial red button ID
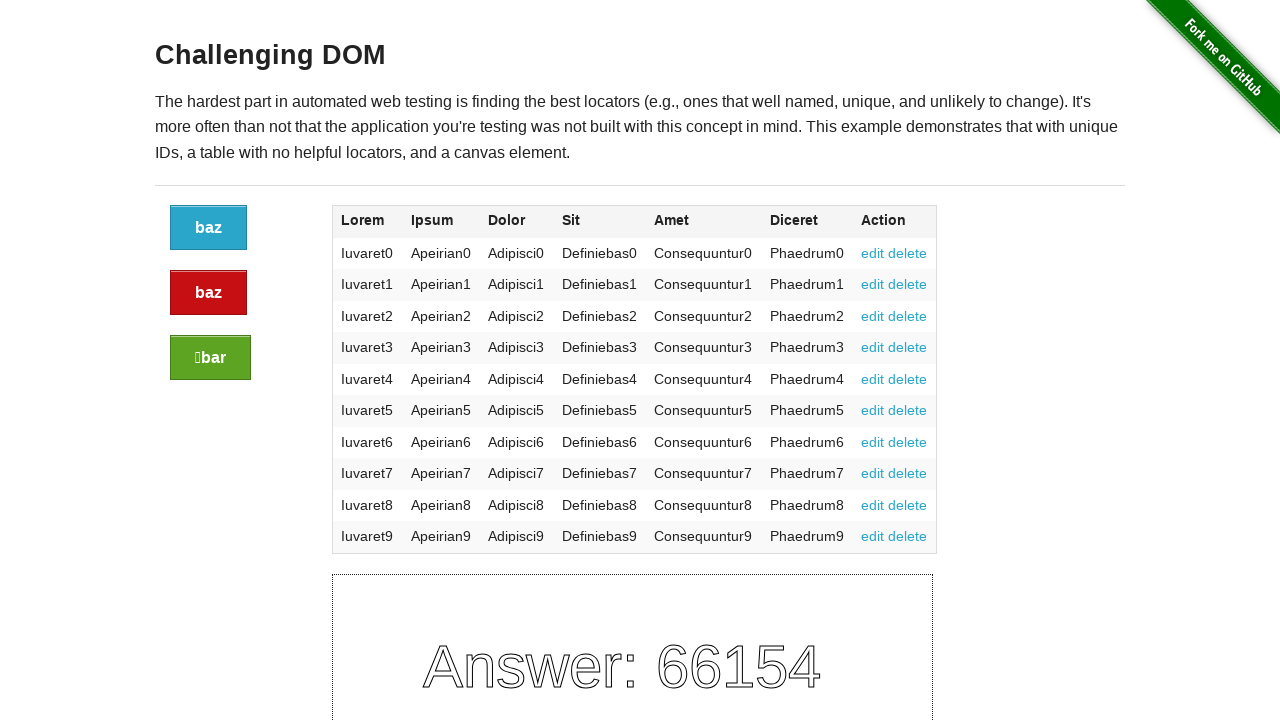

Clicked the red button at (208, 293) on xpath=//div[@class='large-2 columns']//a[position()=2]
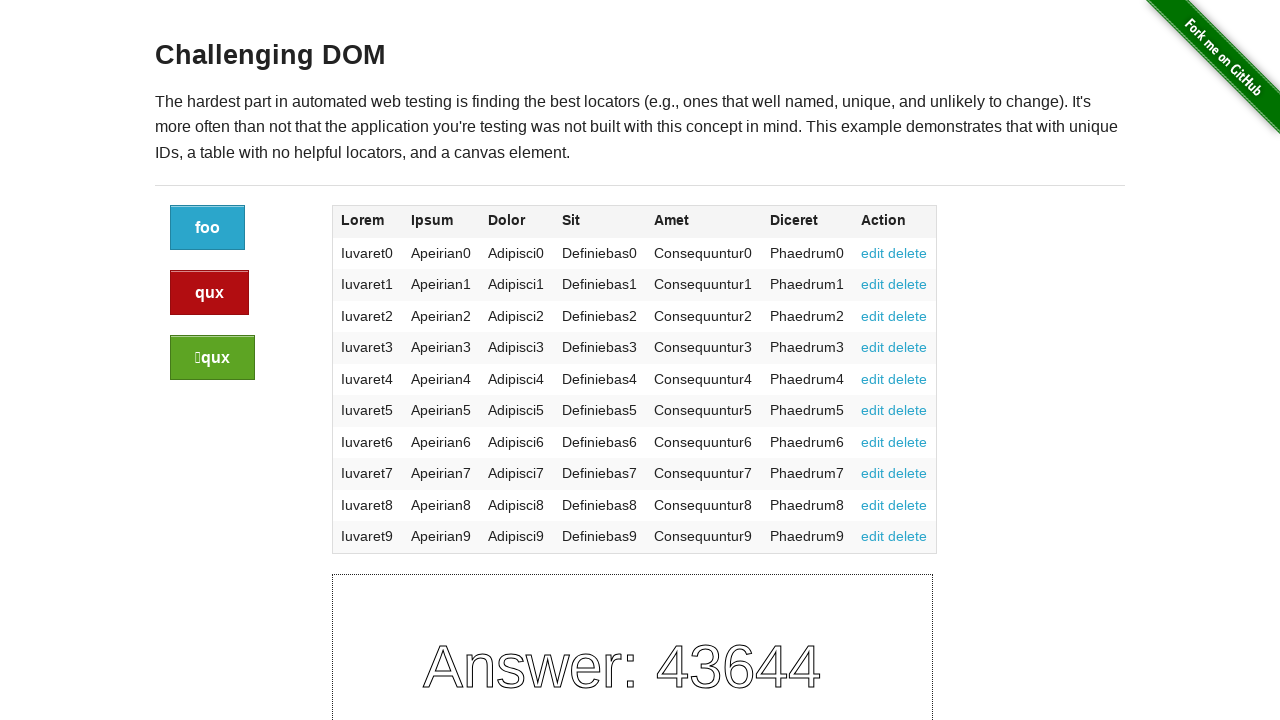

Verified that button ID changed after click
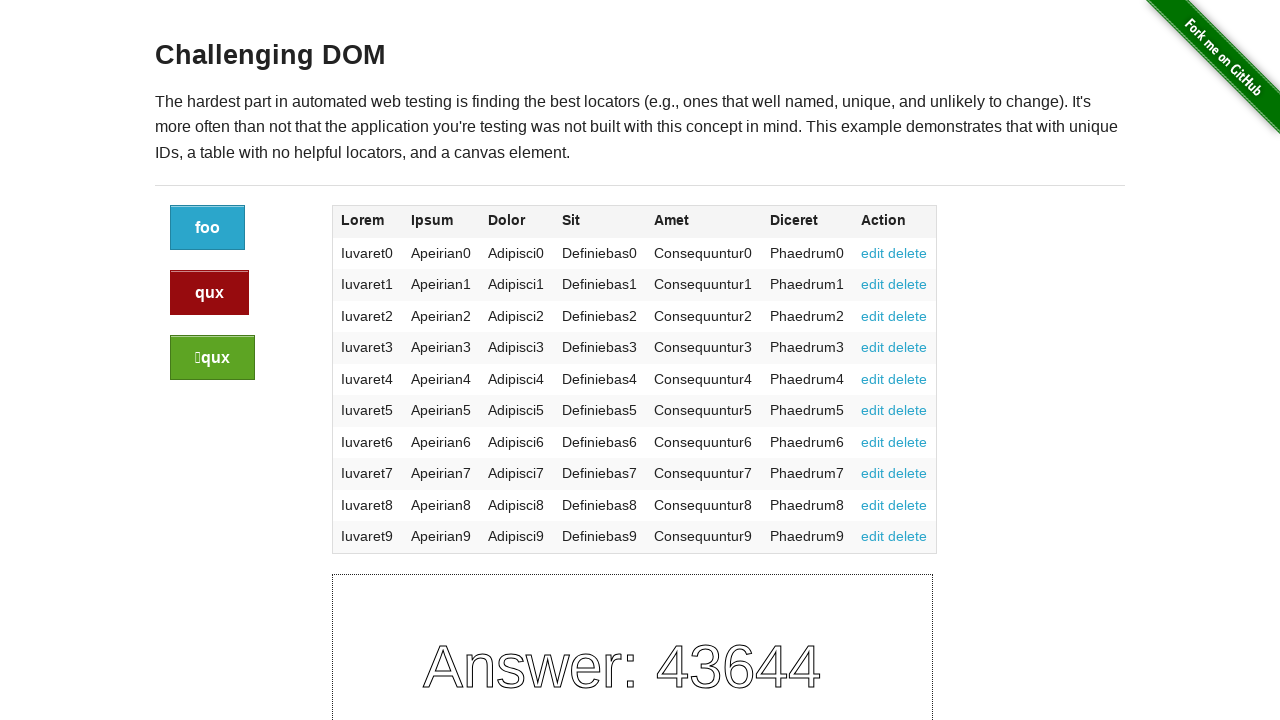

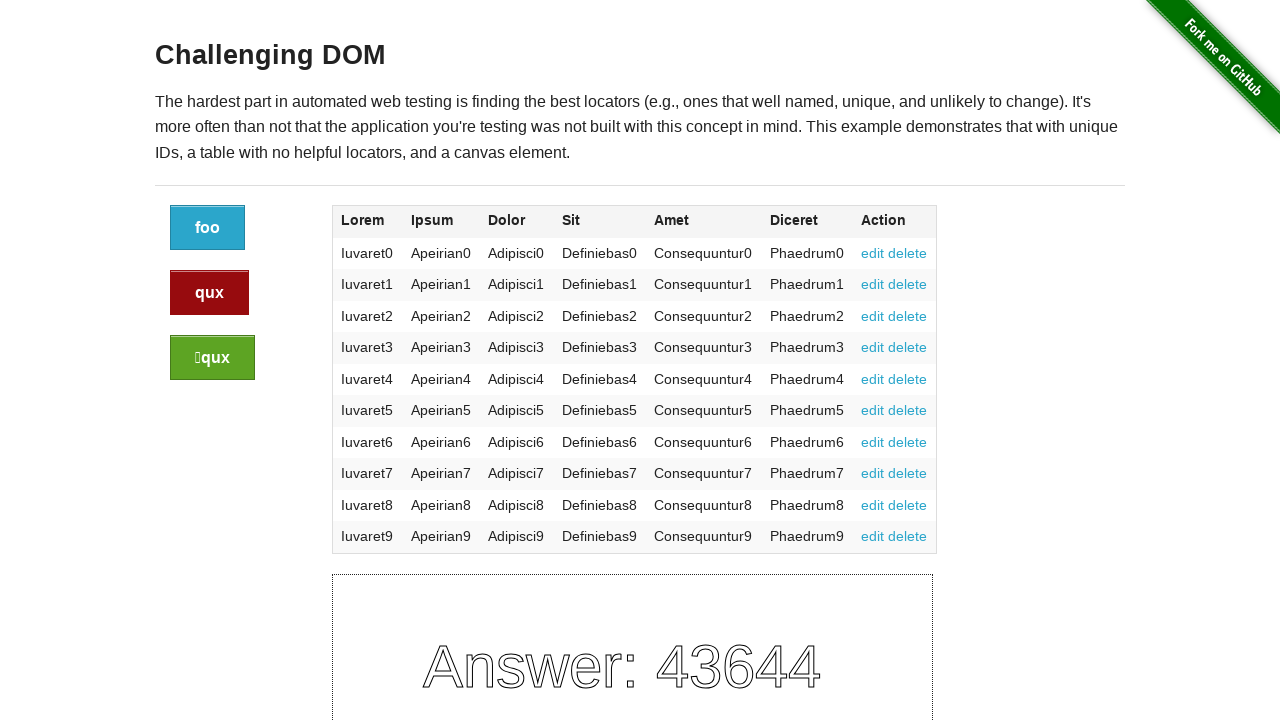